Tests registration form validation by entering mismatched email confirmation and verifying the confirmation error message.

Starting URL: https://alada.vn/tai-khoan/dang-ky.html

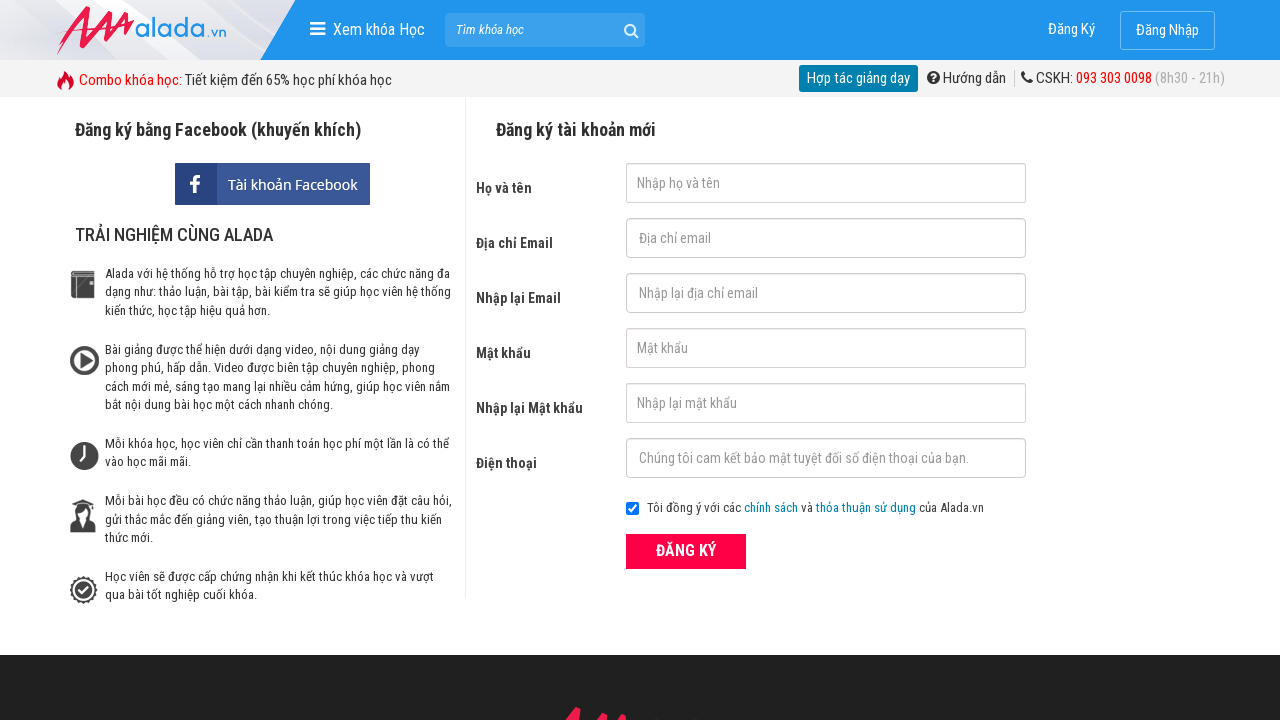

Filled first name field with 'Normal man' on //form[@id='frmLogin']//input[@id='txtFirstname']
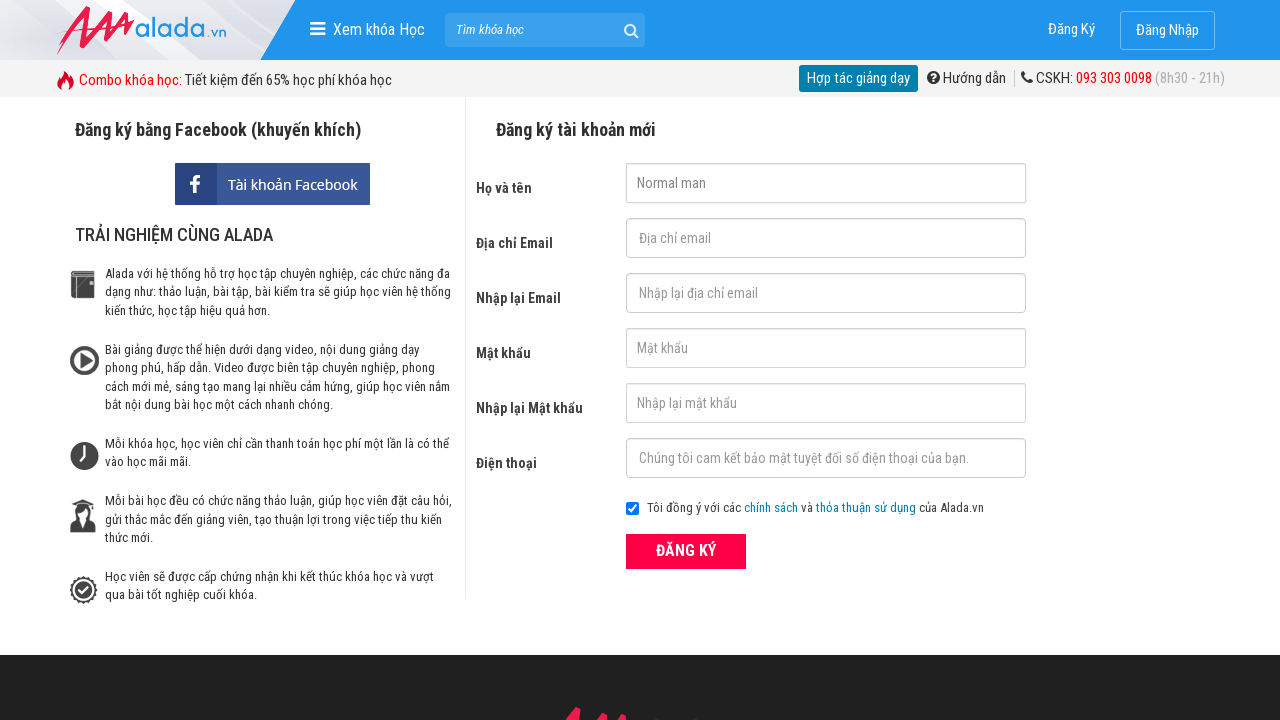

Filled email field with 'Normalman@gmail.com' on //form[@id='frmLogin']//input[@id='txtEmail']
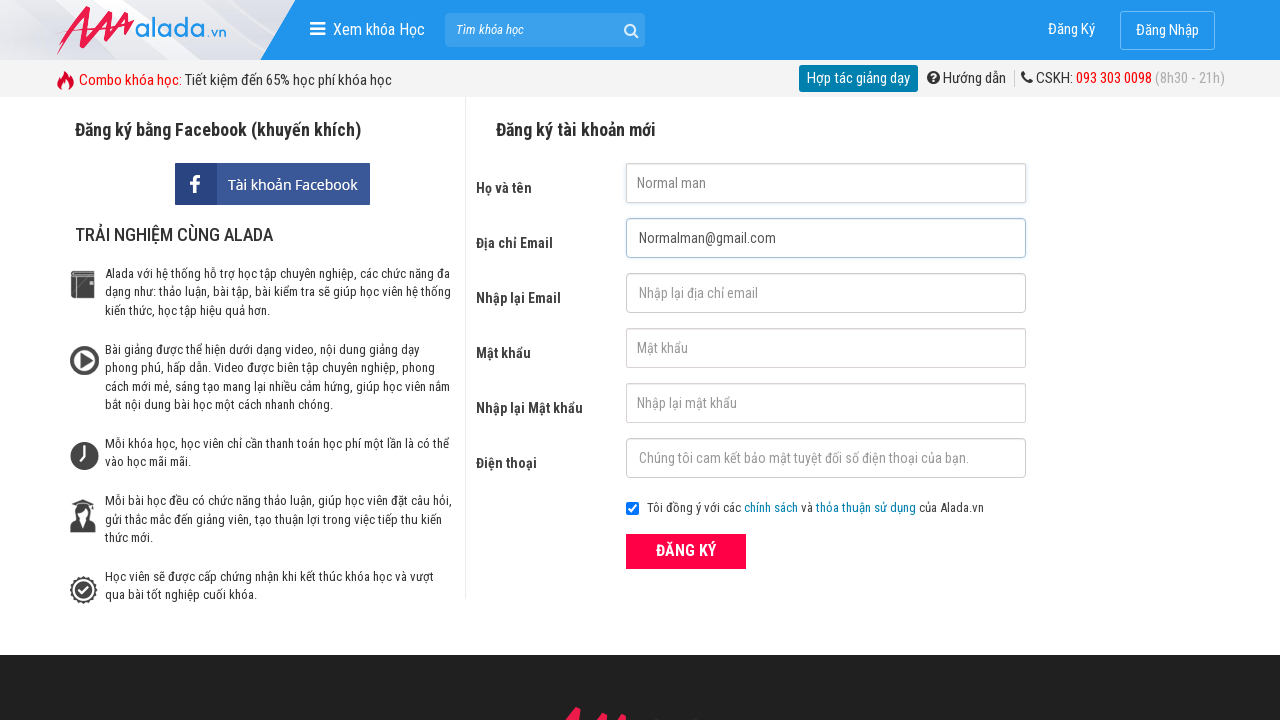

Filled confirmation email field with mismatched email 'Different@email.com' on //form[@id='frmLogin']//input[@id='txtCEmail']
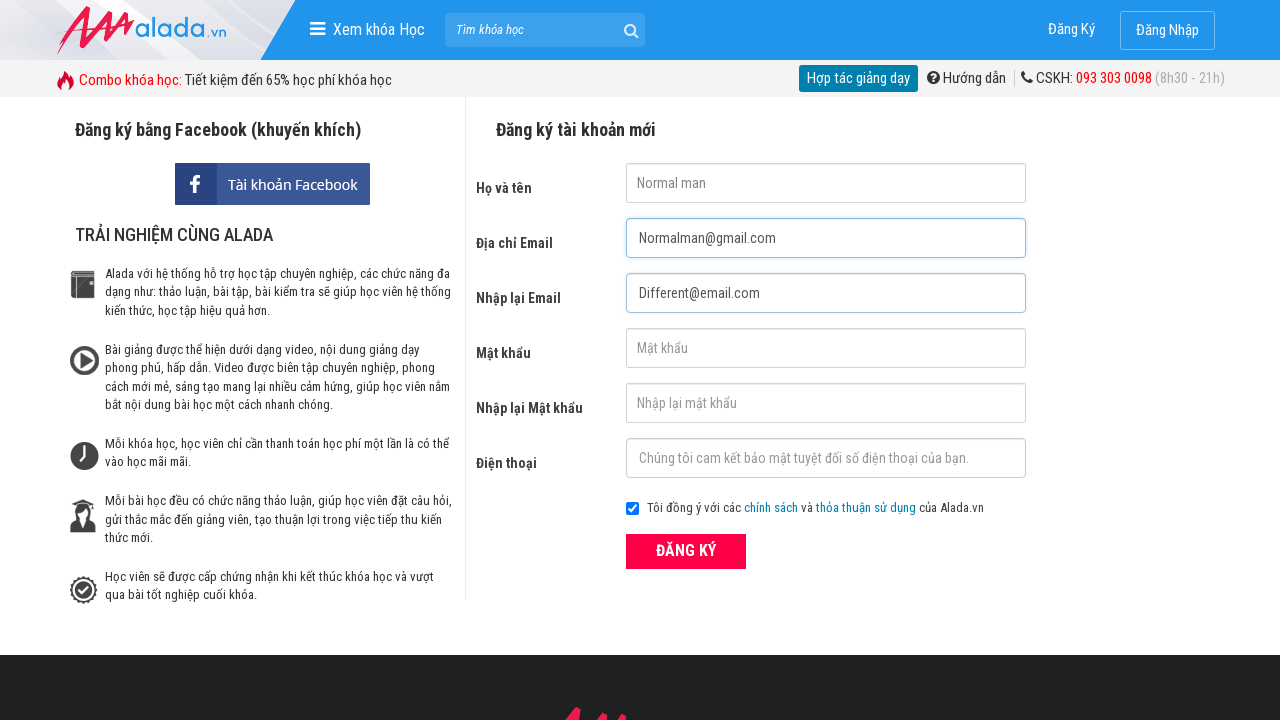

Filled password field with '123456789' on //form[@id='frmLogin']//input[@id='txtPassword']
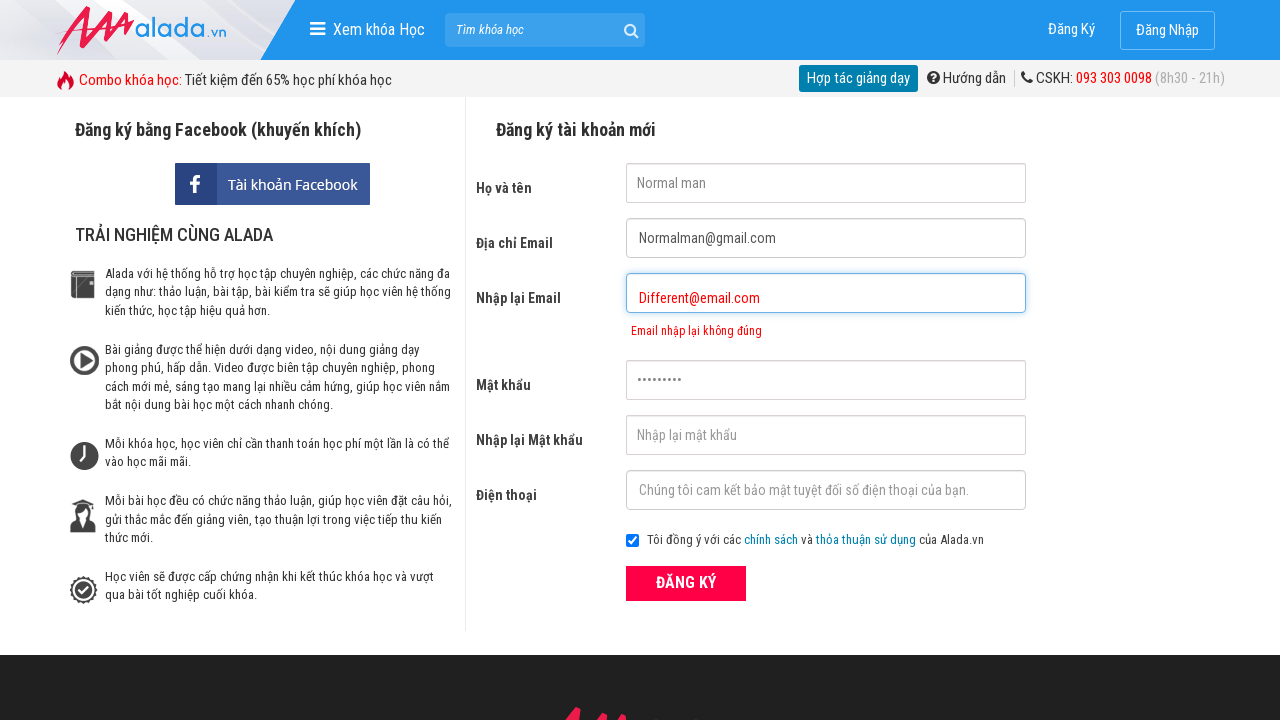

Filled confirmation password field with '123456789' on //form[@id='frmLogin']//input[@id='txtCPassword']
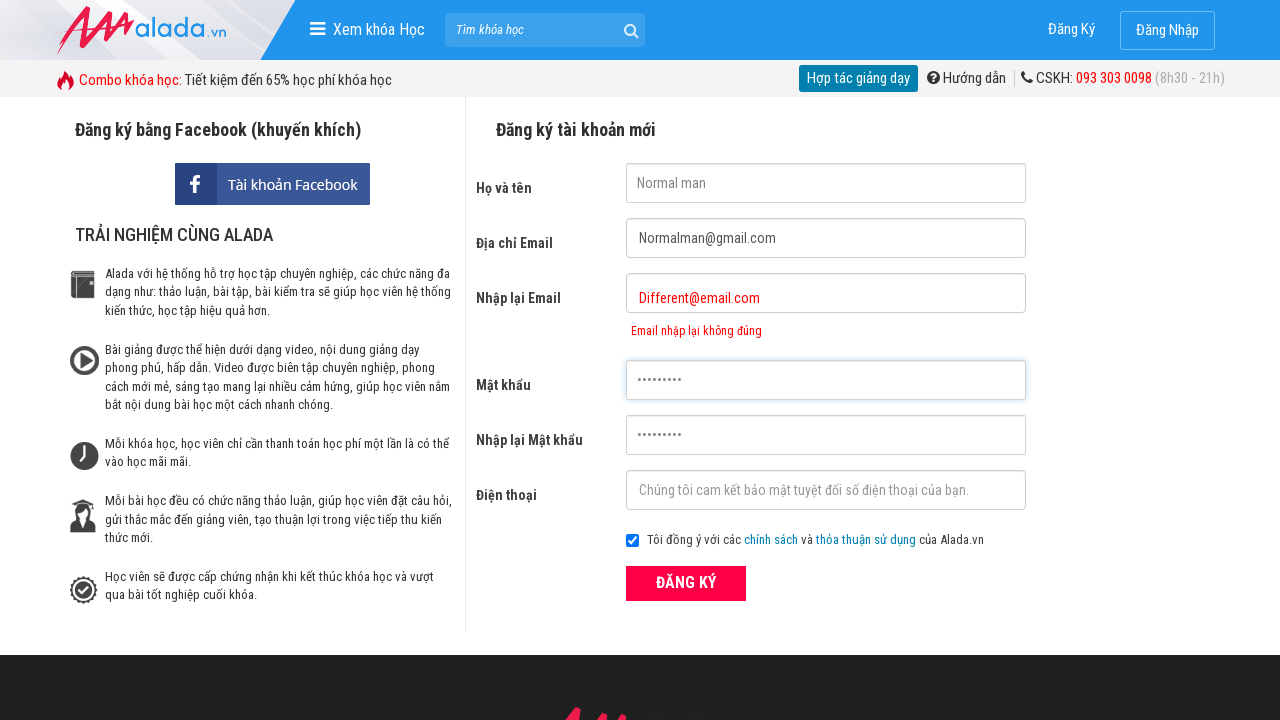

Filled phone field with '0968565236' on //form[@id='frmLogin']//input[@id='txtPhone']
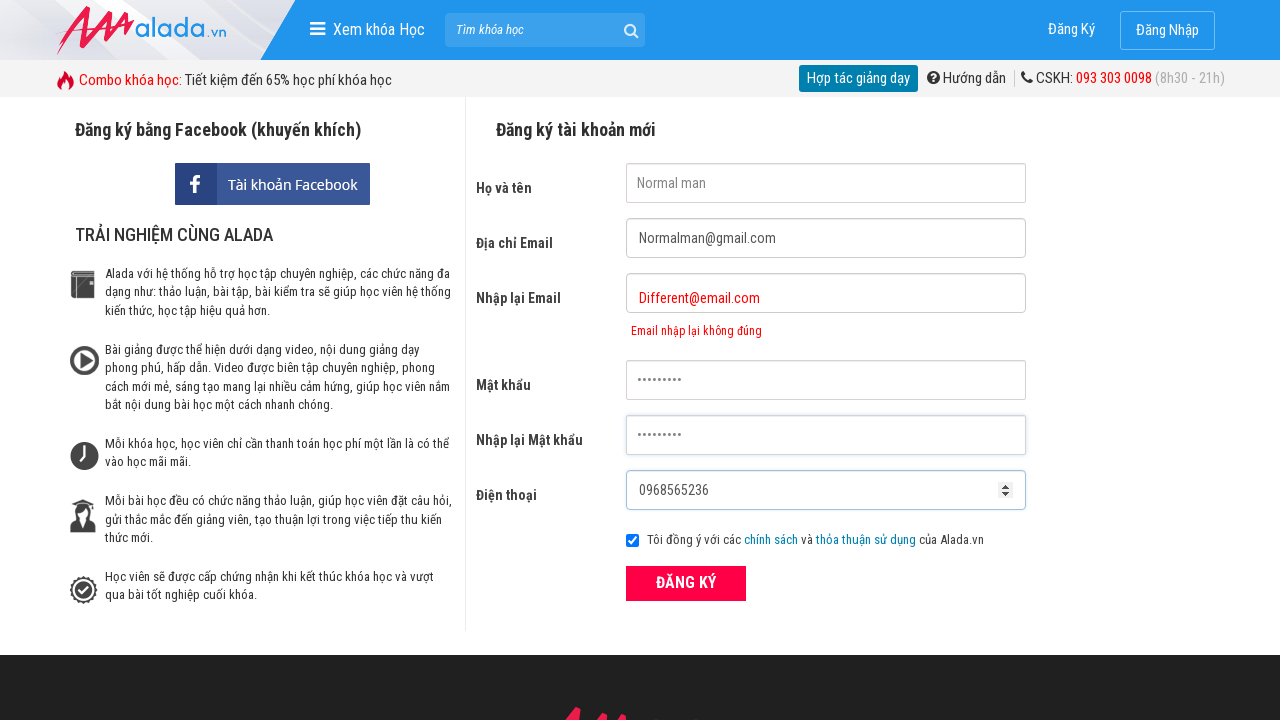

Clicked ĐĂNG KÝ (Register) button to submit form at (686, 583) on xpath=//form[@id='frmLogin']//button[text()='ĐĂNG KÝ']
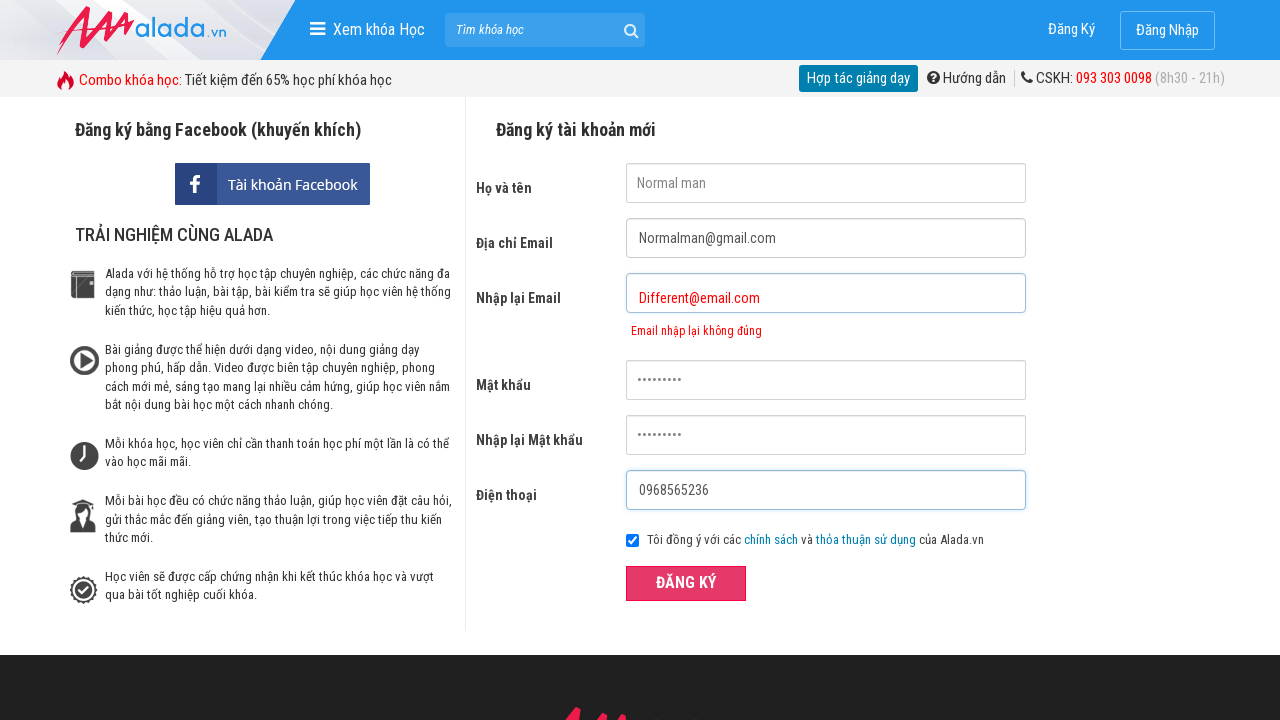

Email confirmation error message appeared
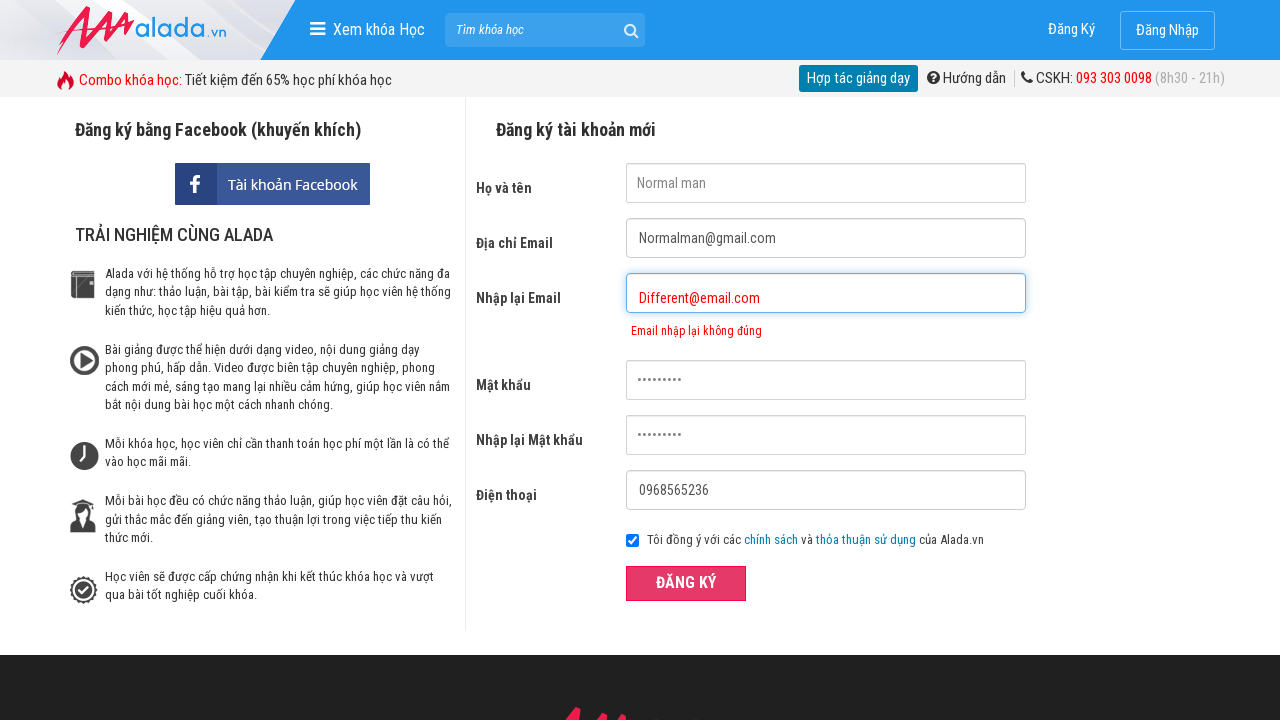

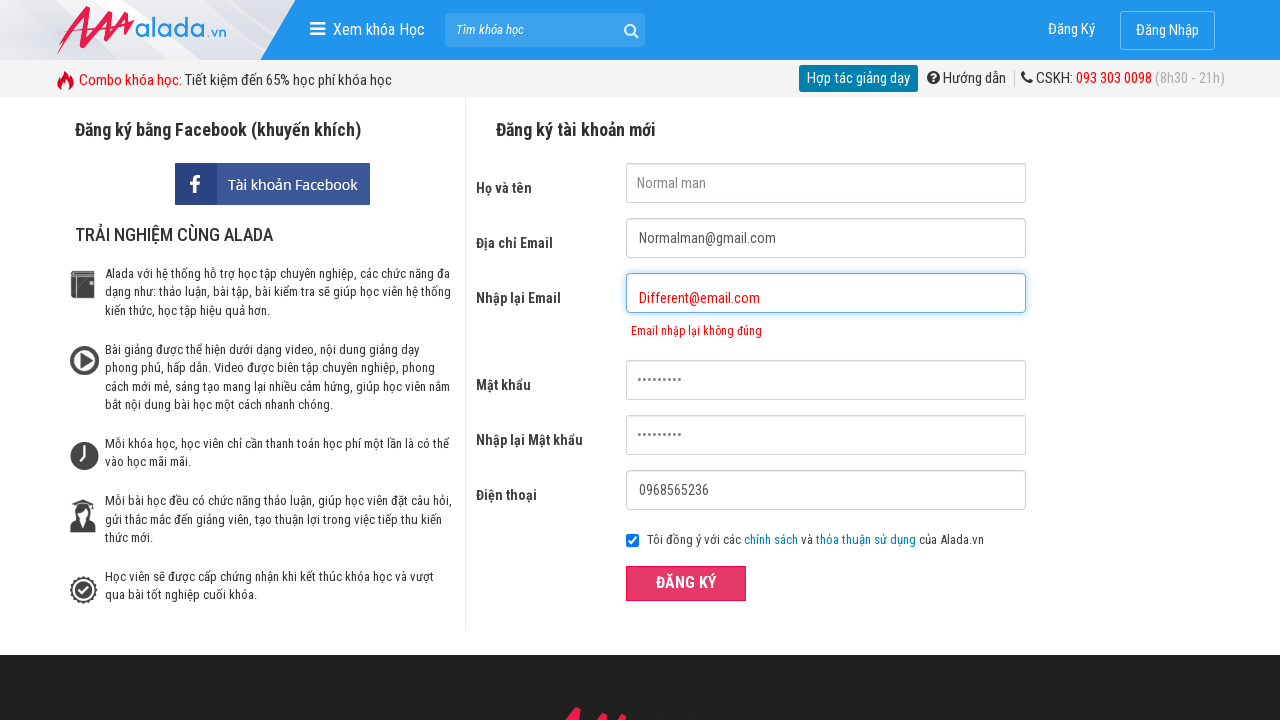